Tests horizontal scrolling functionality by scrolling right and then left on a dashboard page using JavaScript execution

Starting URL: https://dashboards.handmadeinteractive.com/jasonlove/

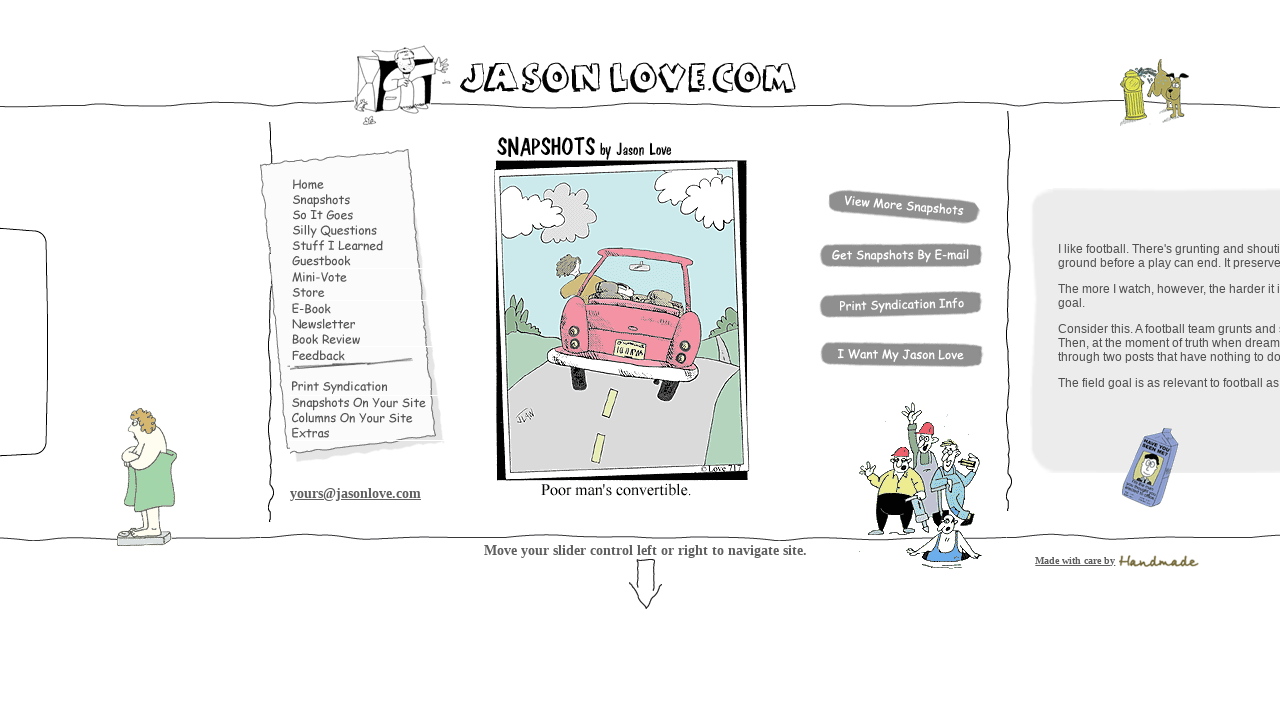

Scrolled right horizontally by 5000 pixels
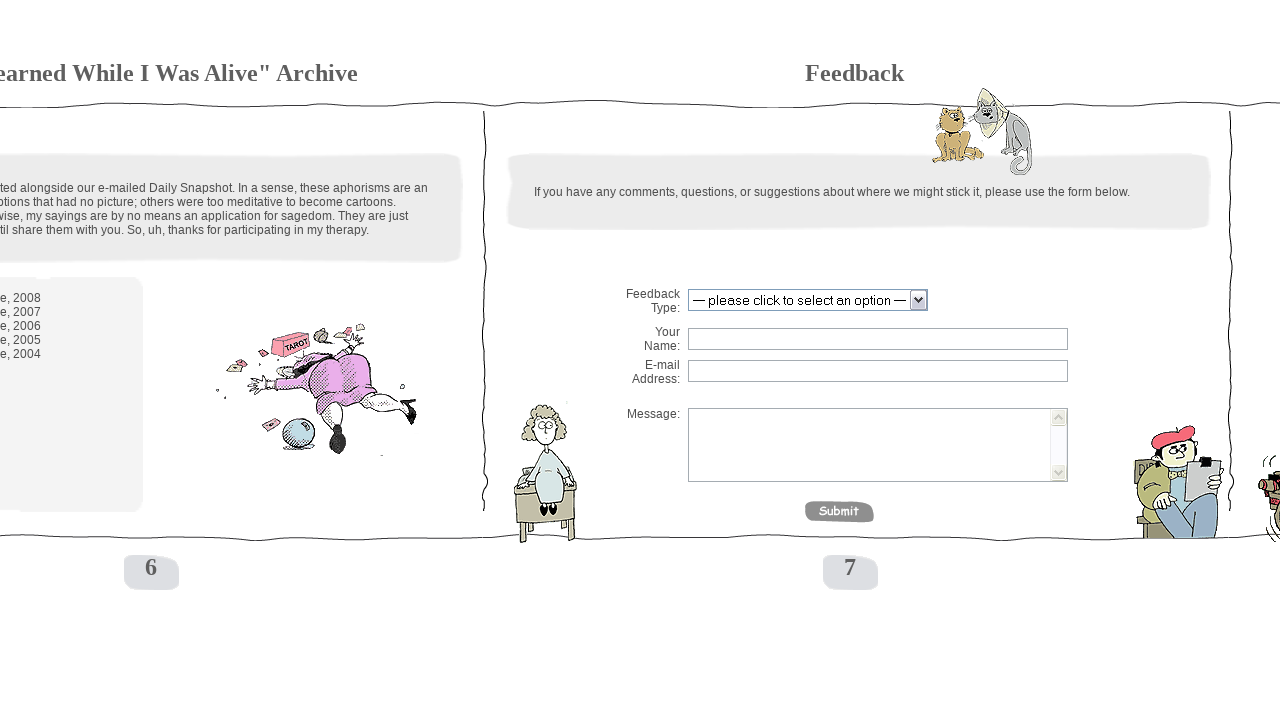

Waited 2 seconds for scroll animation to complete
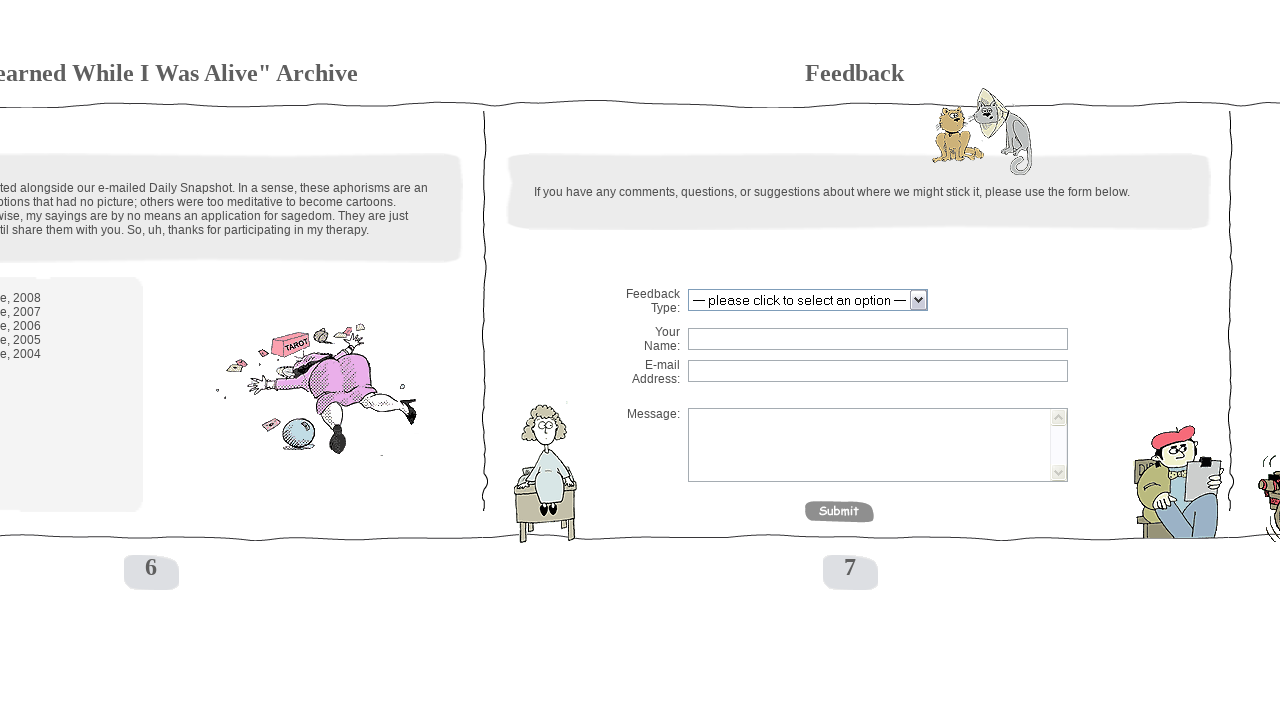

Scrolled left horizontally by 5000 pixels
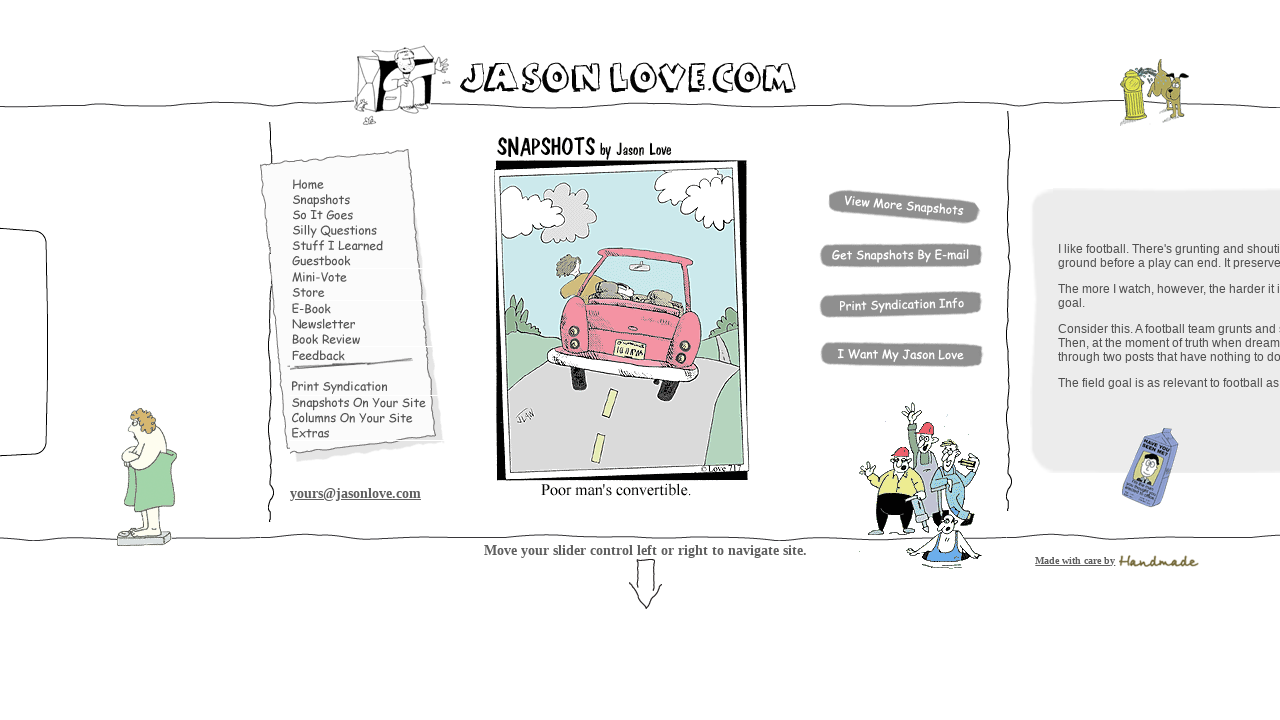

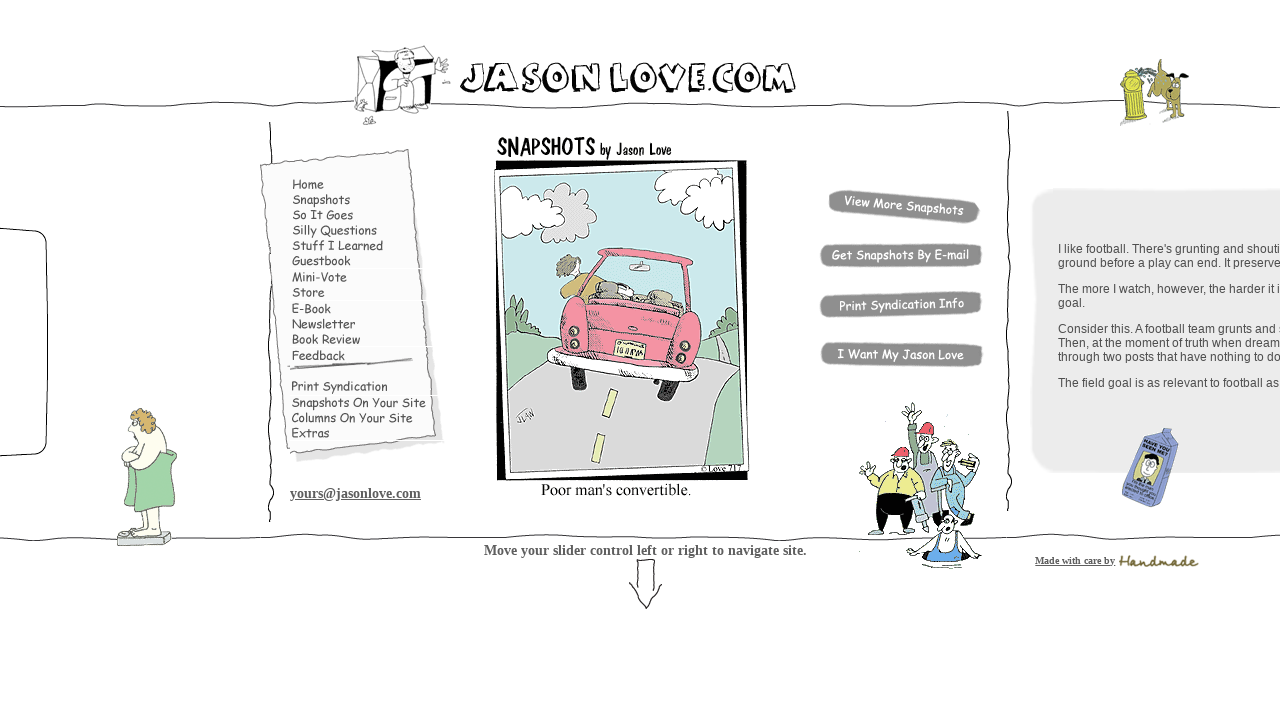